Tests various mouse click actions including single click, double click, right click, and clicks with modifier keys on a click area element.

Starting URL: https://material.playwrightvn.com/018-mouse.html

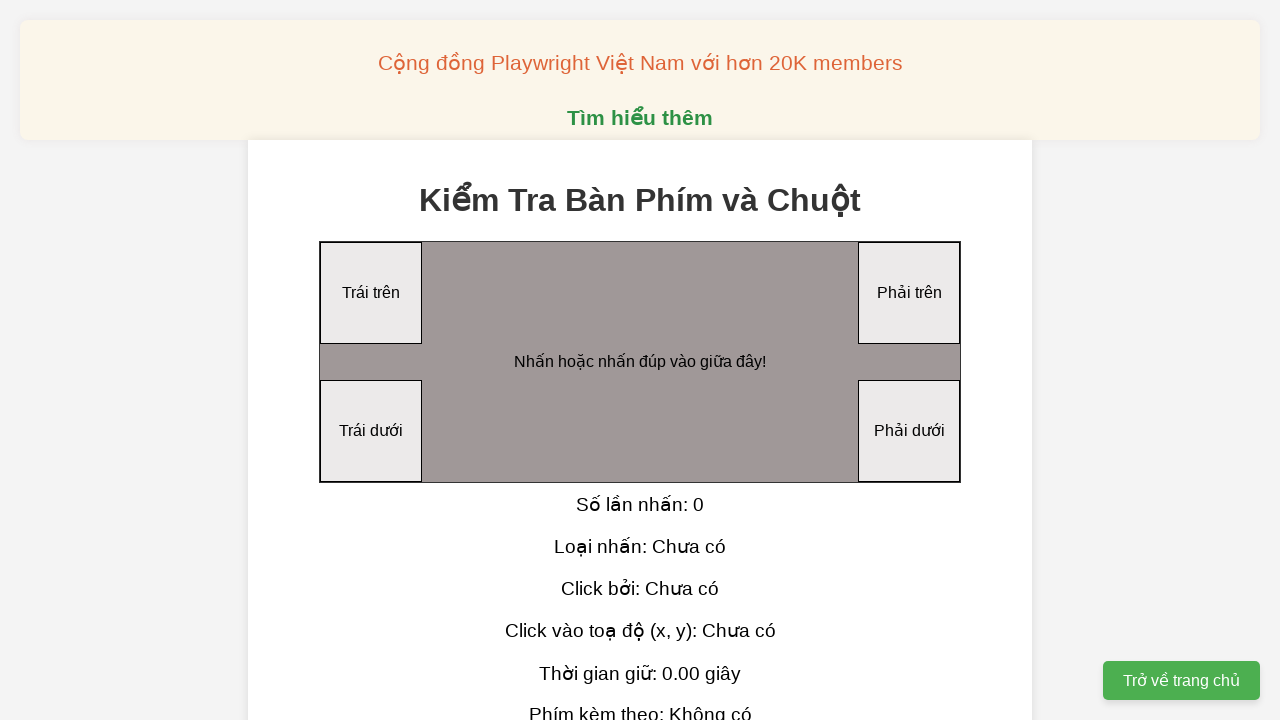

Performed single click on click area element at (640, 362) on xpath=//div[@id='clickArea']
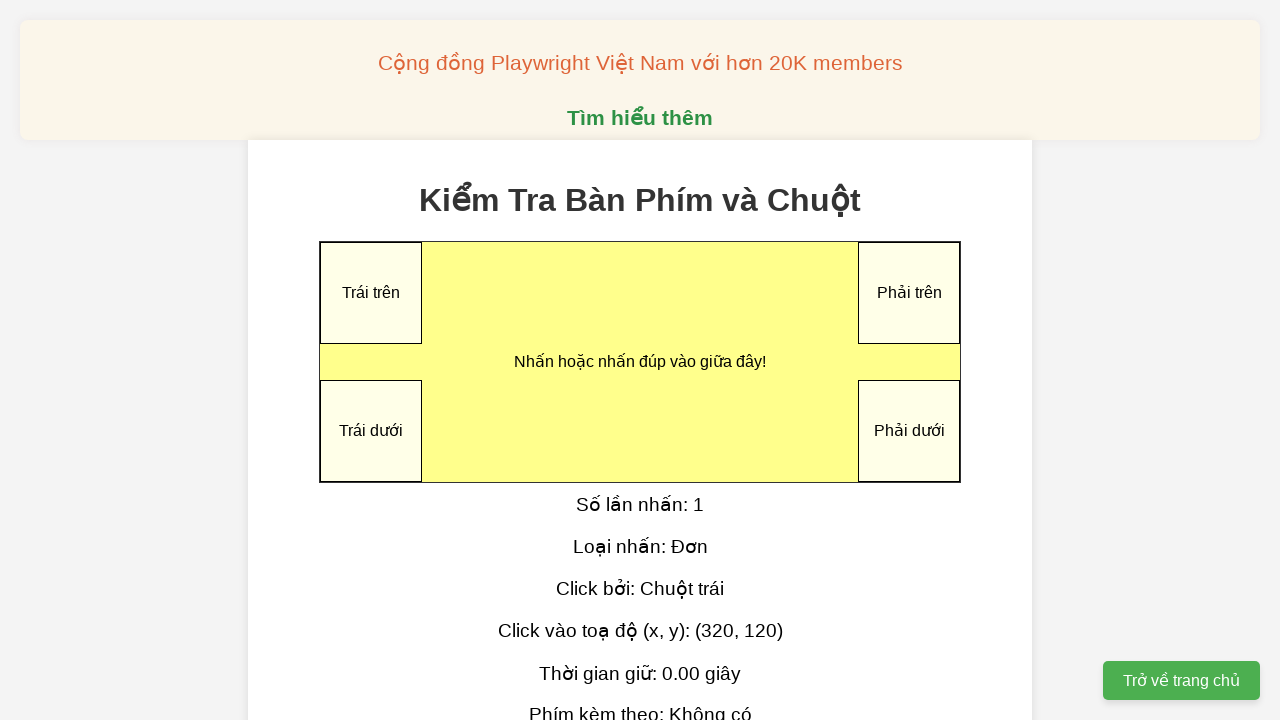

Performed double click on click area element at (640, 362) on xpath=//div[@id='clickArea']
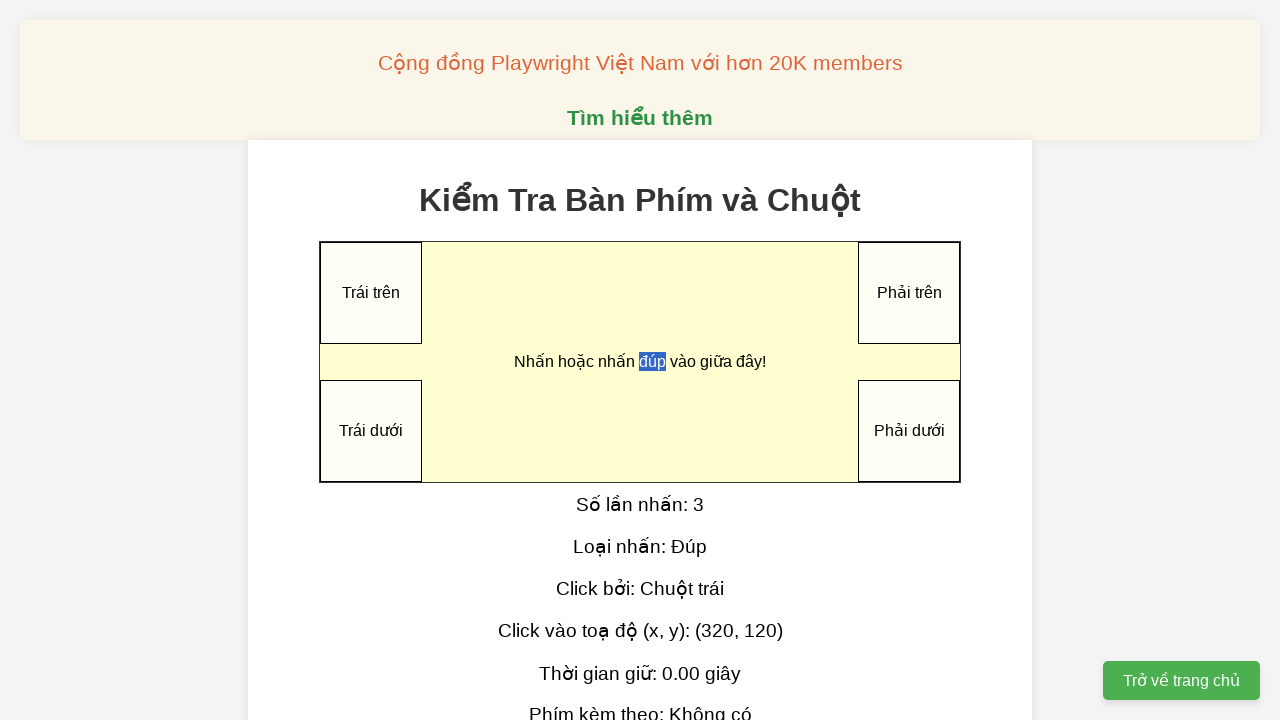

Performed right click on click area element at (640, 362) on xpath=//div[@id='clickArea']
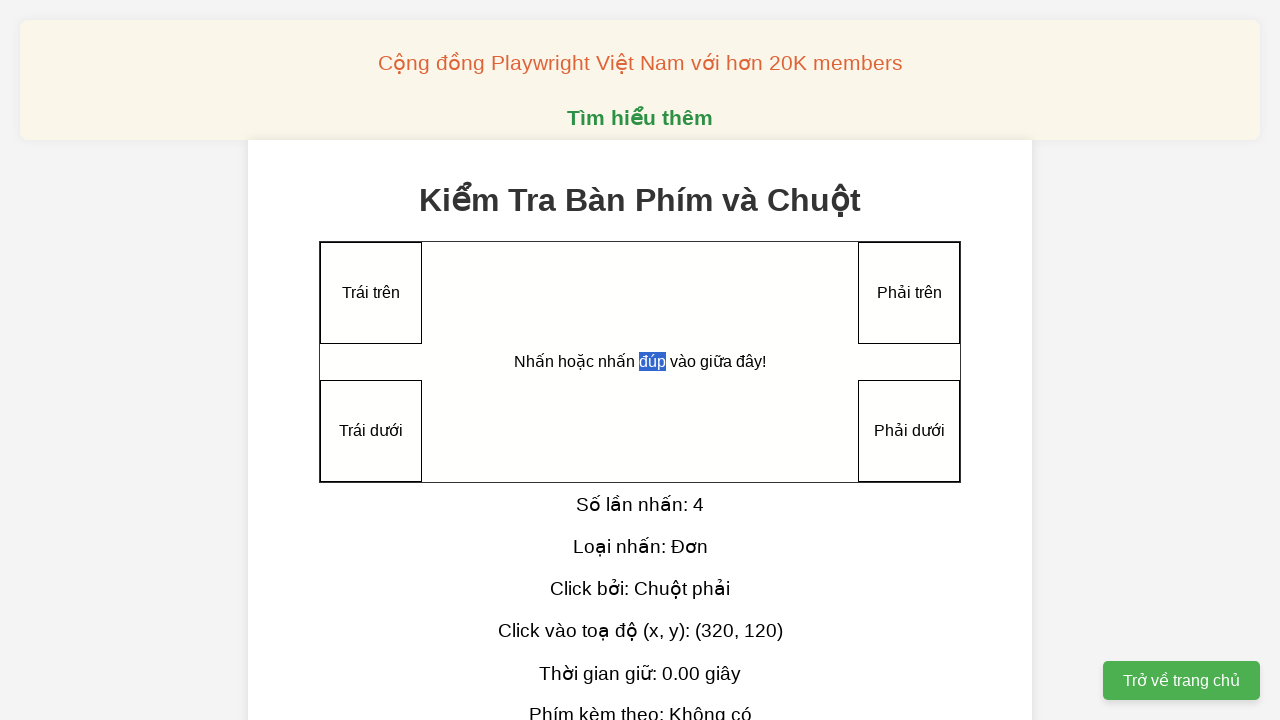

Performed click with Shift and Control modifier keys on click area element at (640, 362) on xpath=//div[@id='clickArea']
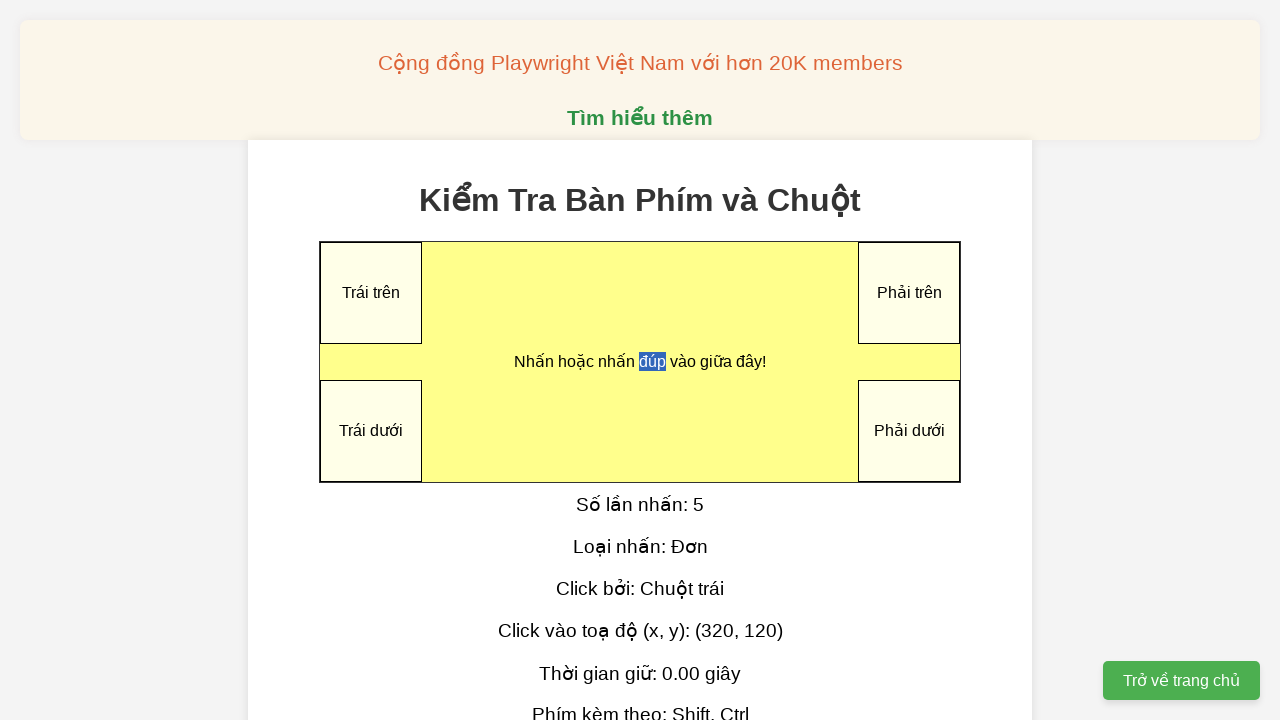

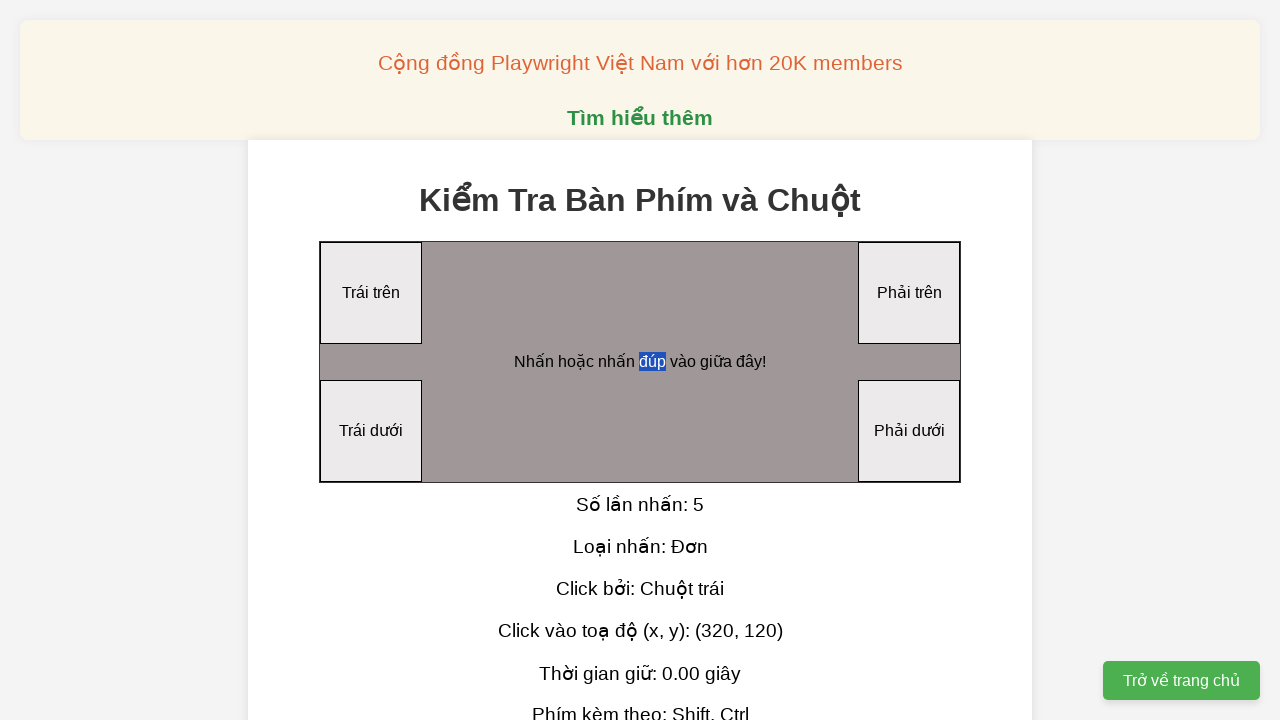